Tests form validation with valid employee number "112" and valid directivo "+" expecting successful submission with h3 element displayed

Starting URL: https://elenarivero.github.io/Ejercicio2/index.html

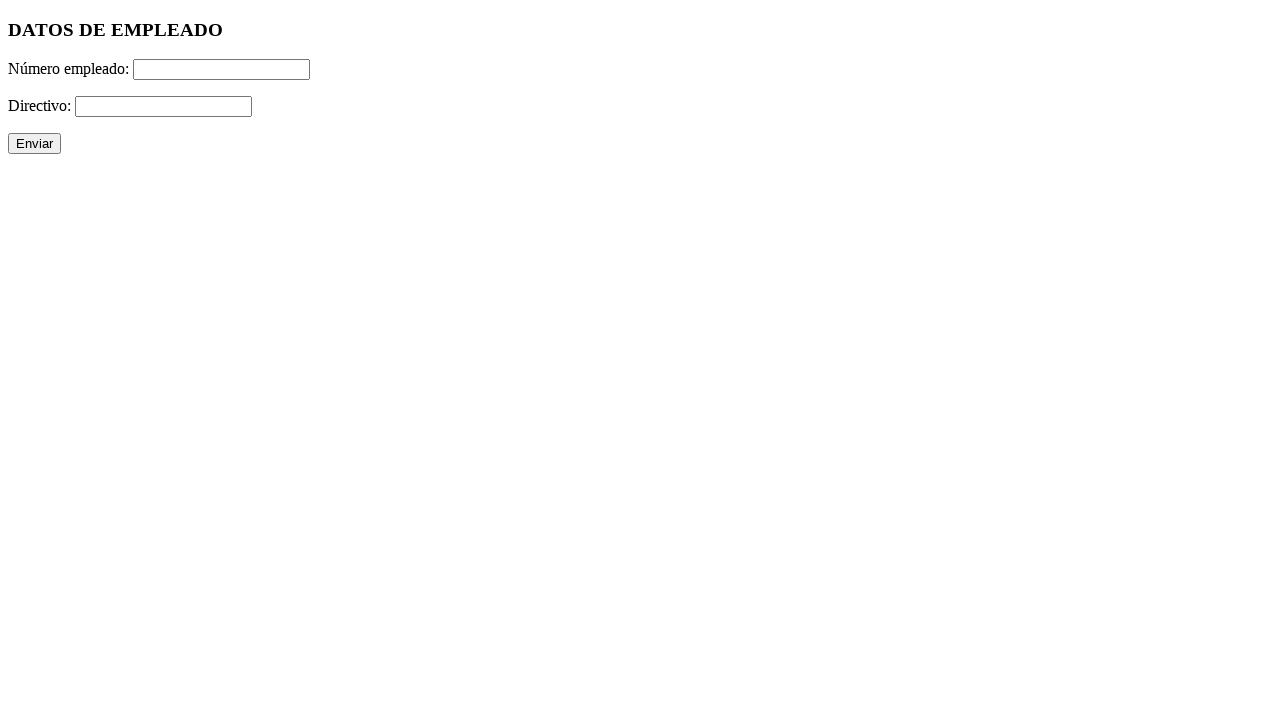

Filled employee number field with '112' on #numero
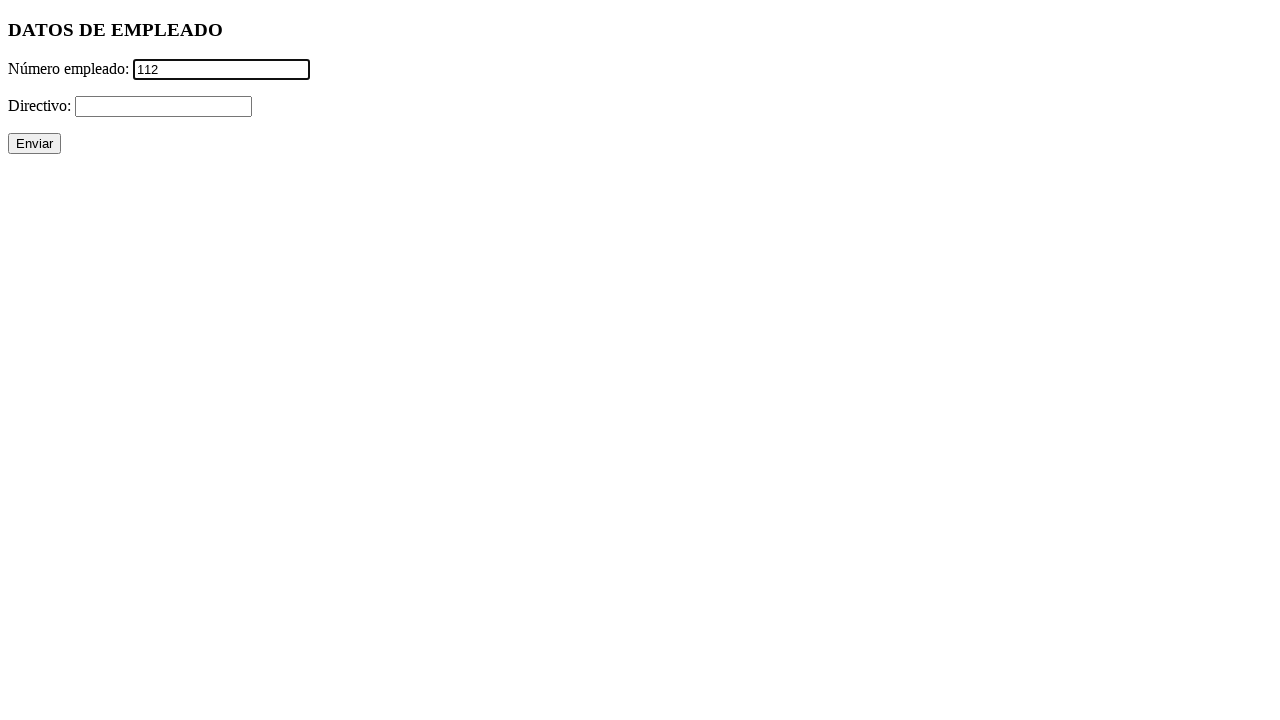

Filled directivo field with '+' on #directivo
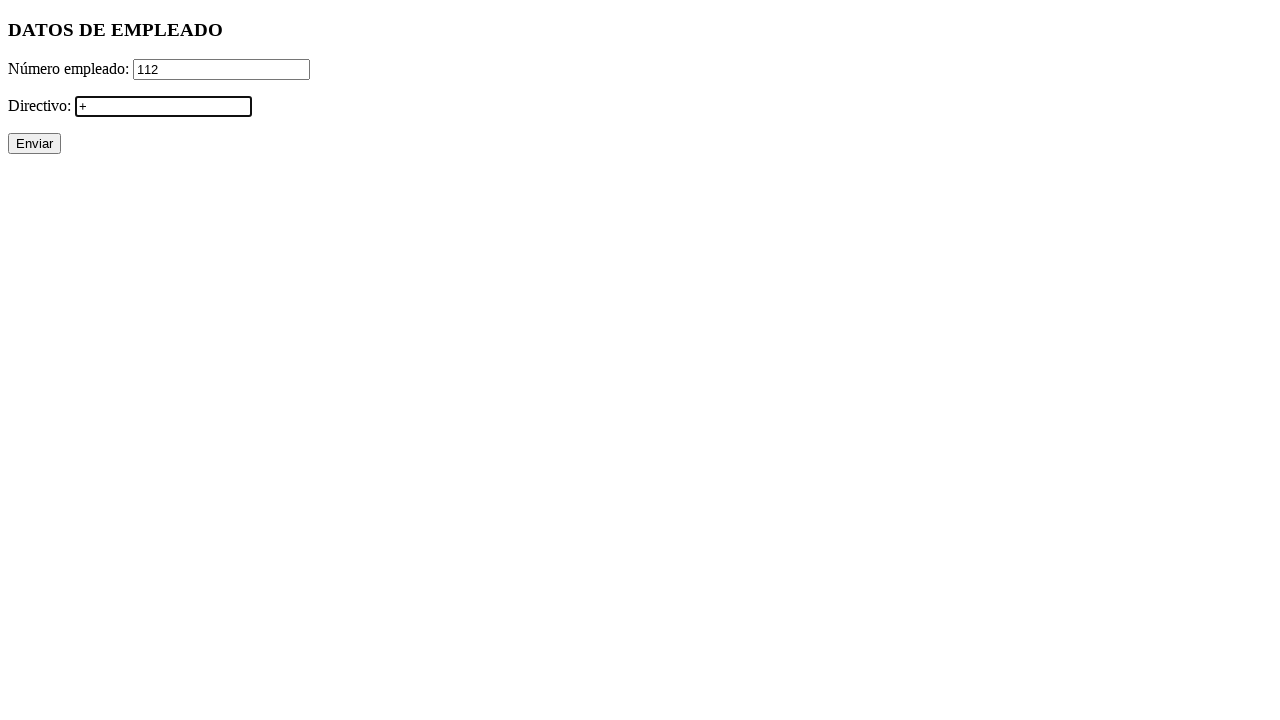

Clicked submit button at (34, 144) on xpath=//p/input[@type='submit']
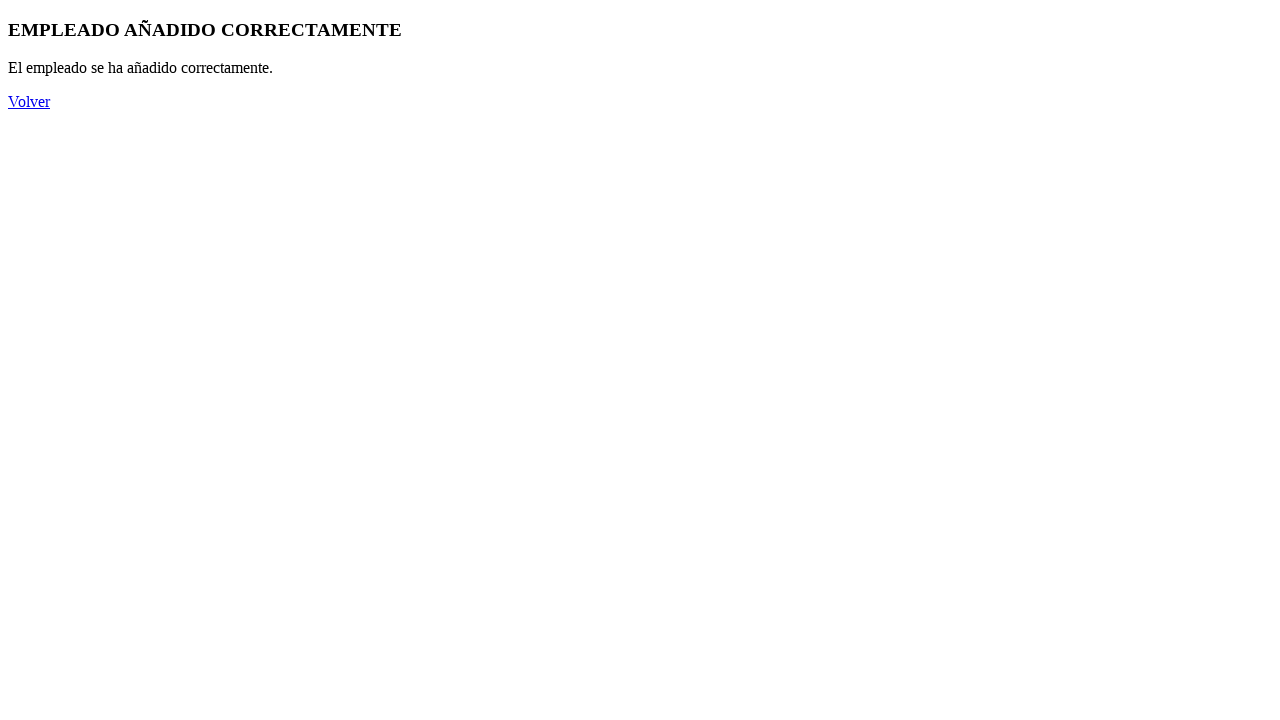

Validation result h3 element displayed - form submission successful
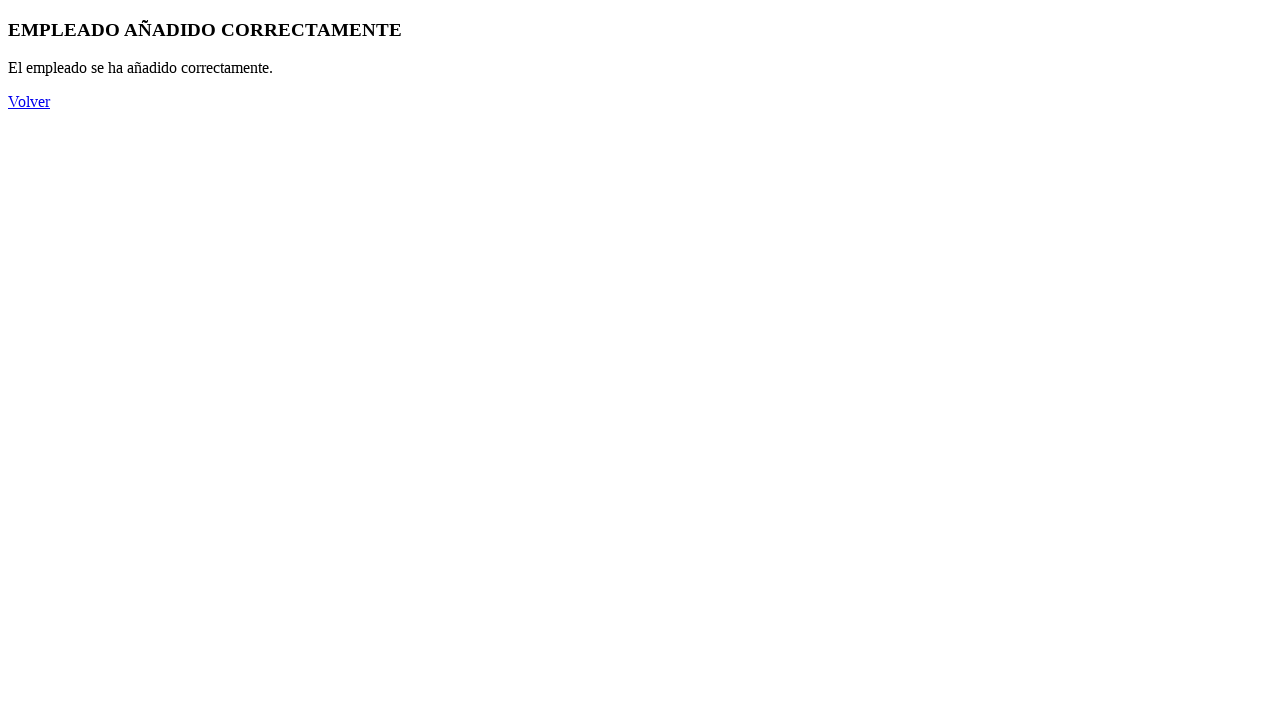

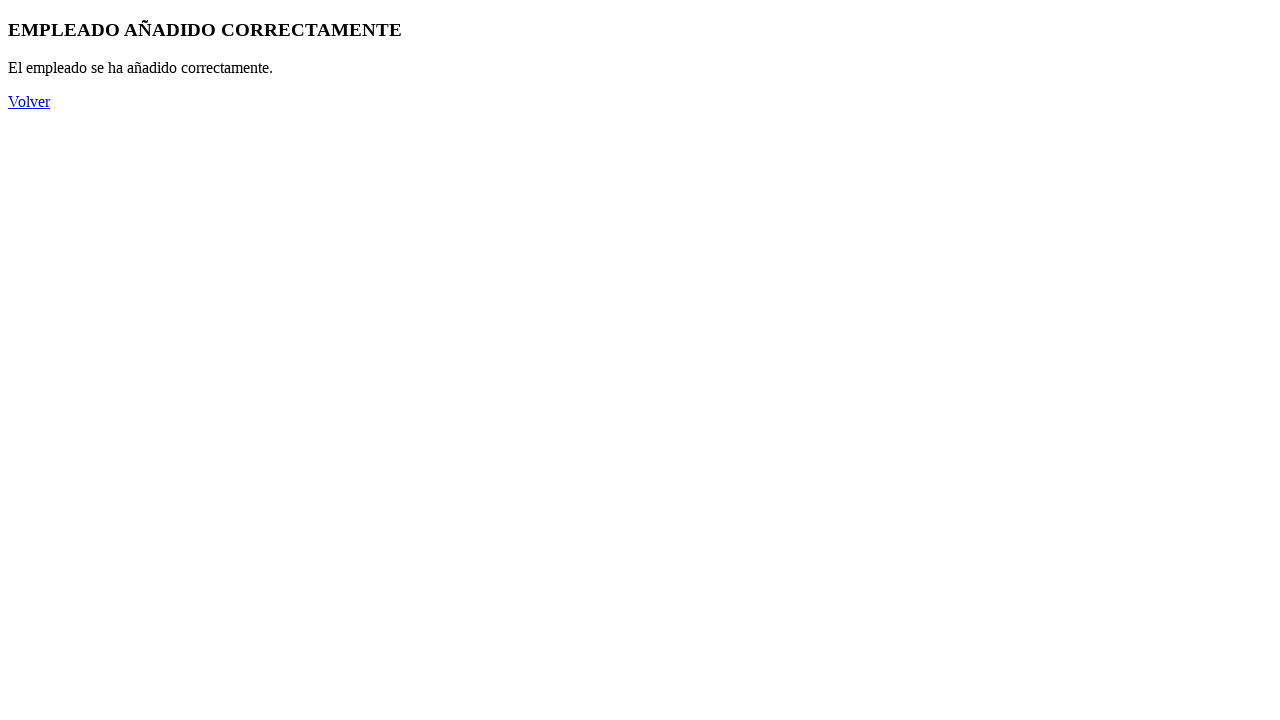